Tests multi-select dropdown functionality by selecting and deselecting car options, then submitting the form

Starting URL: https://www.w3schools.com/tags/tryit.asp?filename=tryhtml_select_multiple

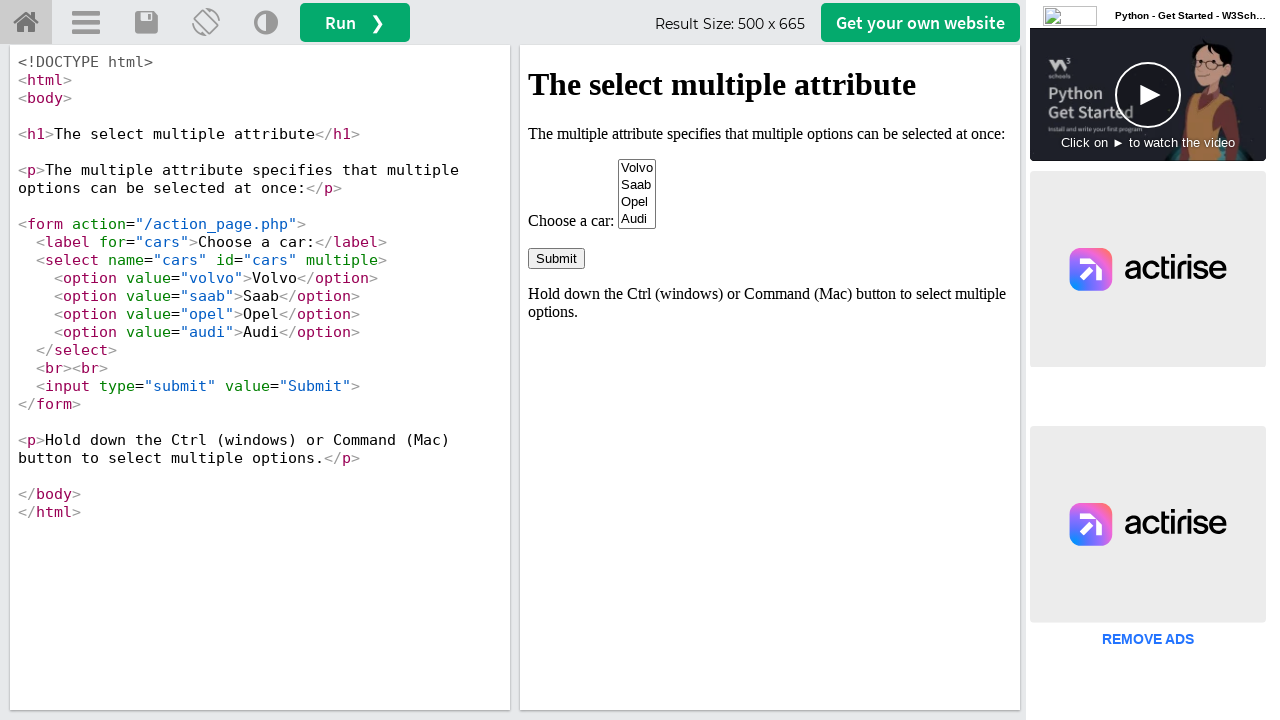

Located iframe containing the multi-select dropdown
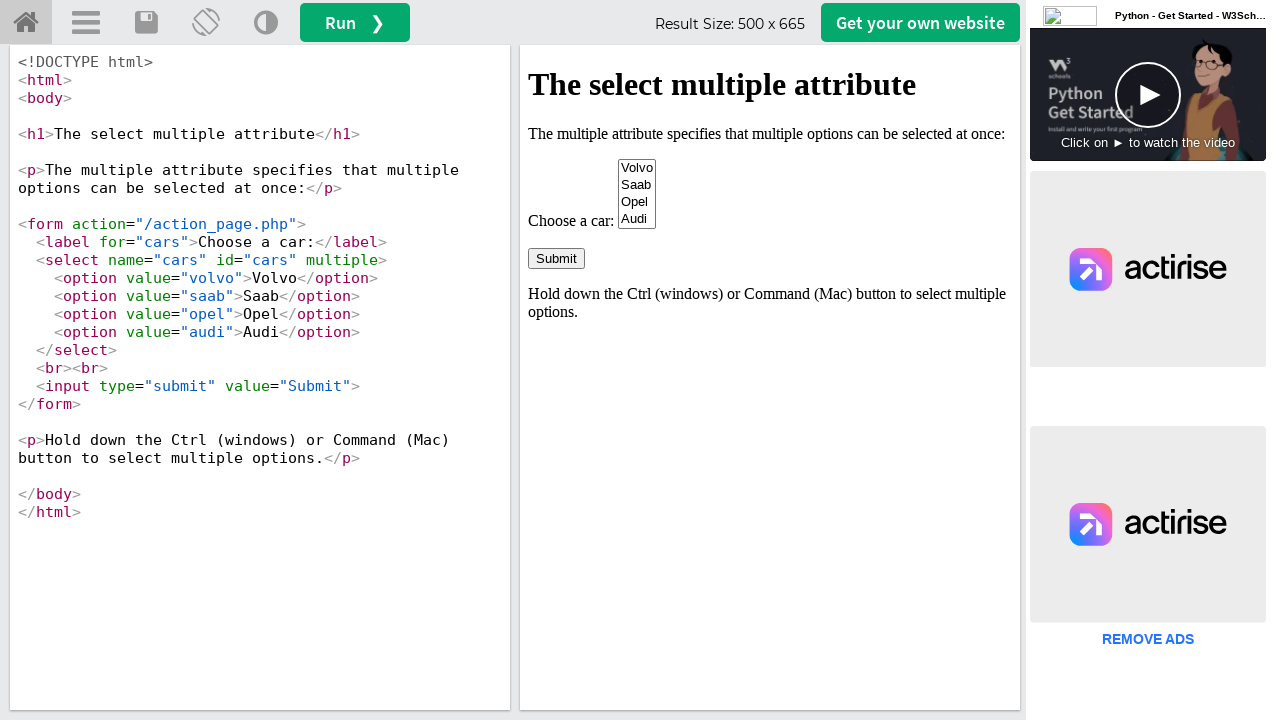

Located multi-select dropdown element for cars
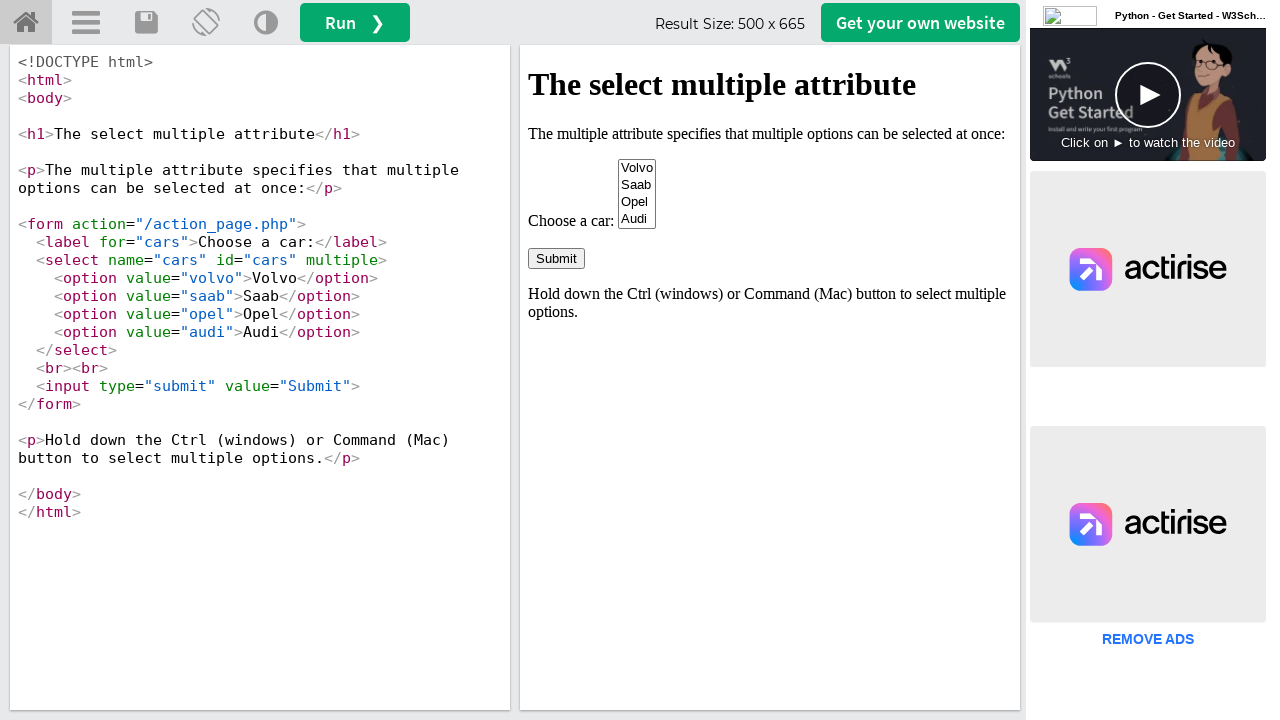

Selected Opel option in the dropdown on iframe[id='iframeResult'] >> internal:control=enter-frame >> select[name='cars']
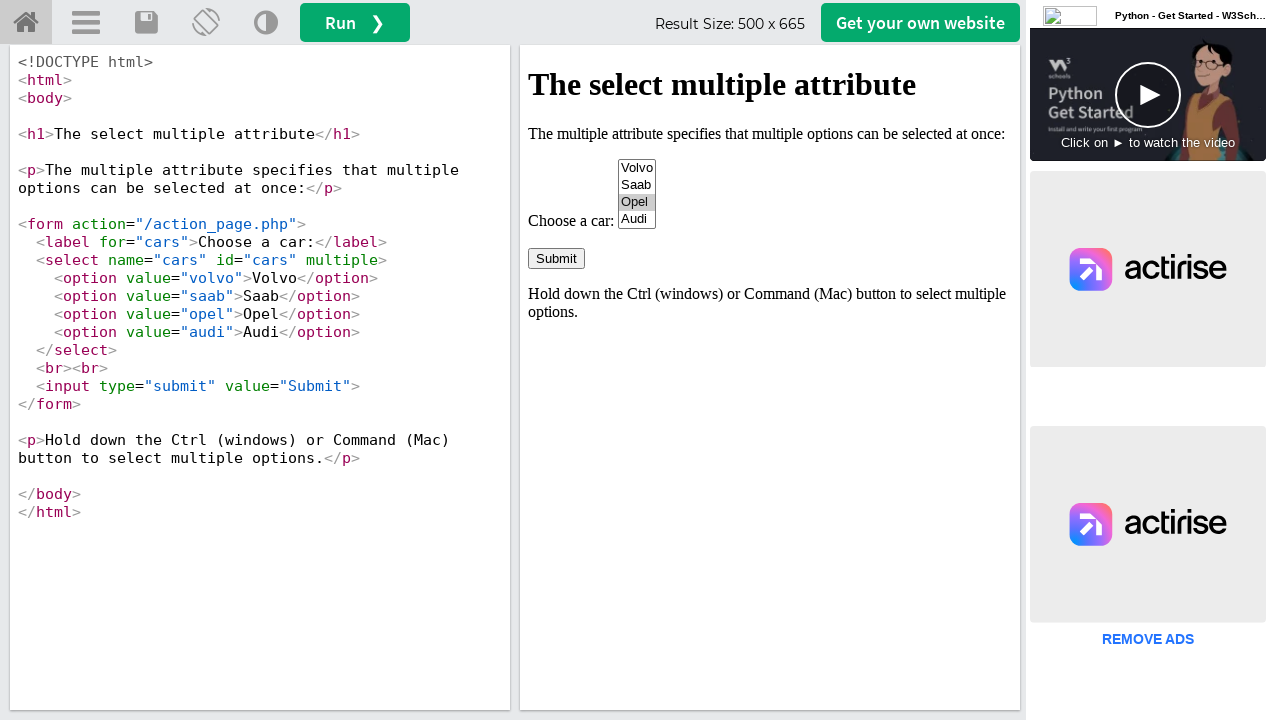

Selected both Opel and Audi options in the multi-select dropdown on iframe[id='iframeResult'] >> internal:control=enter-frame >> select[name='cars']
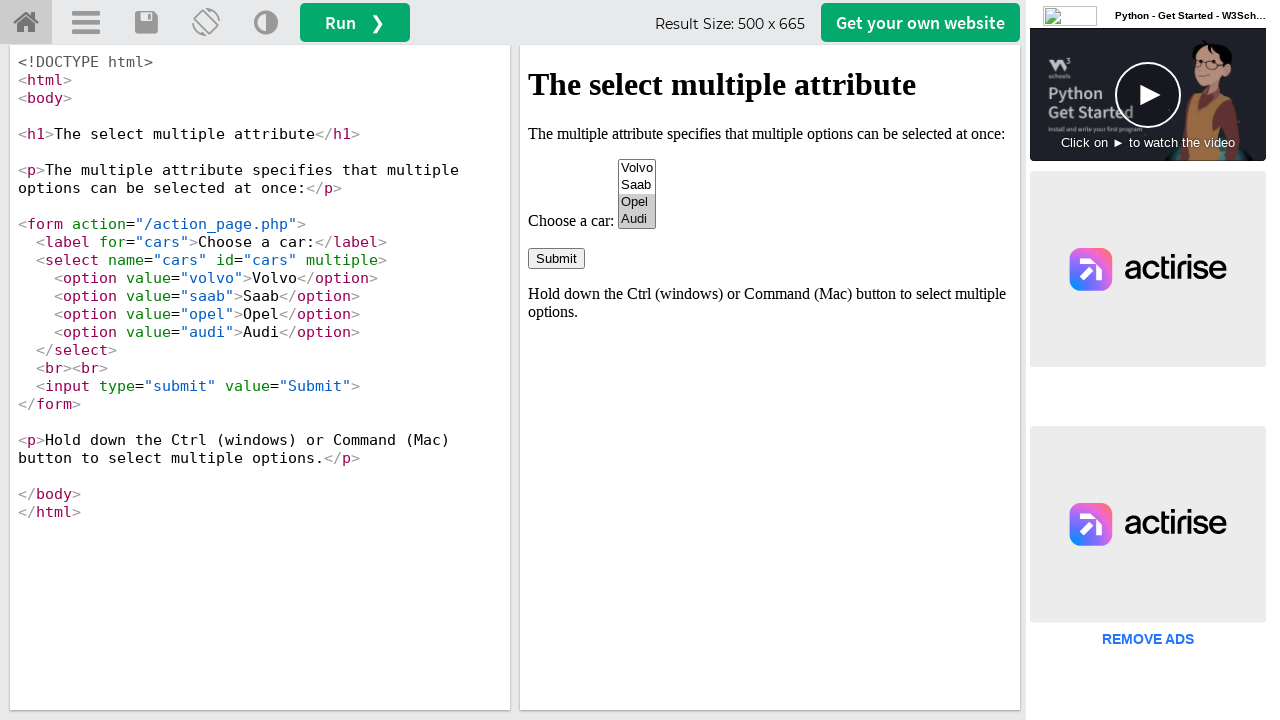

Deselected Opel, keeping only Audi selected on iframe[id='iframeResult'] >> internal:control=enter-frame >> select[name='cars']
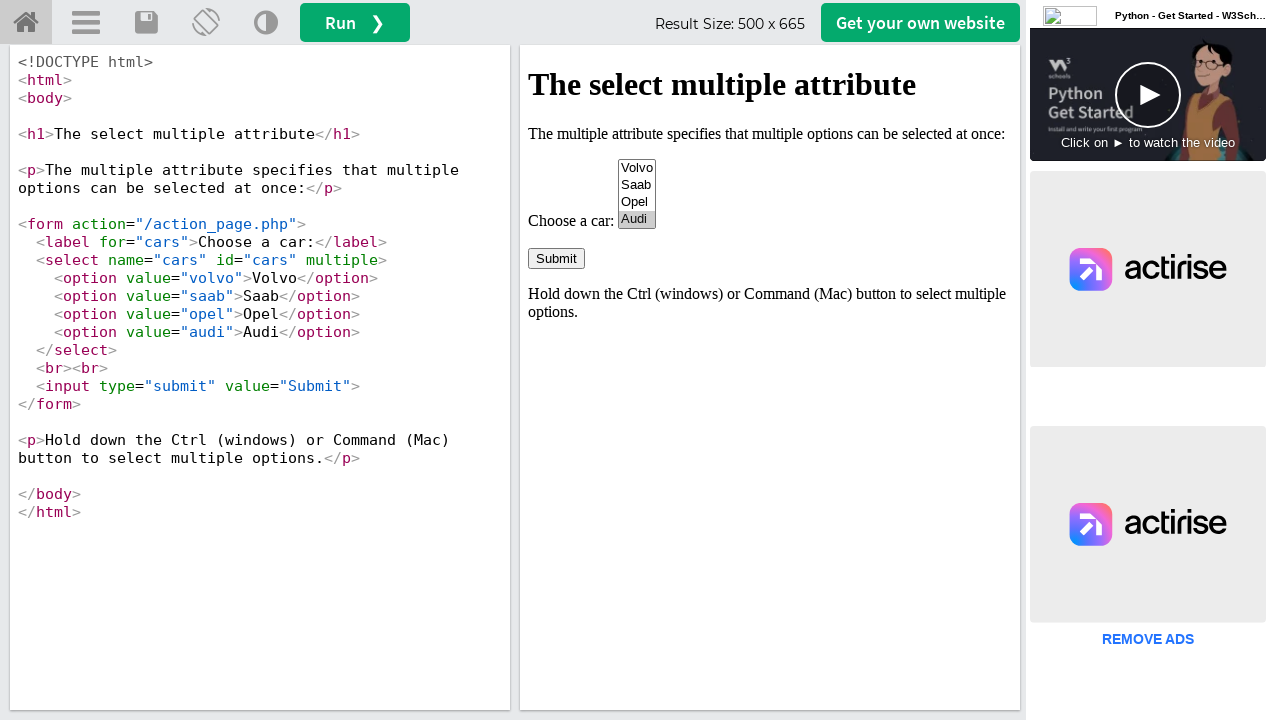

Clicked submit button to submit the form at (556, 258) on iframe[id='iframeResult'] >> internal:control=enter-frame >> input[type='submit'
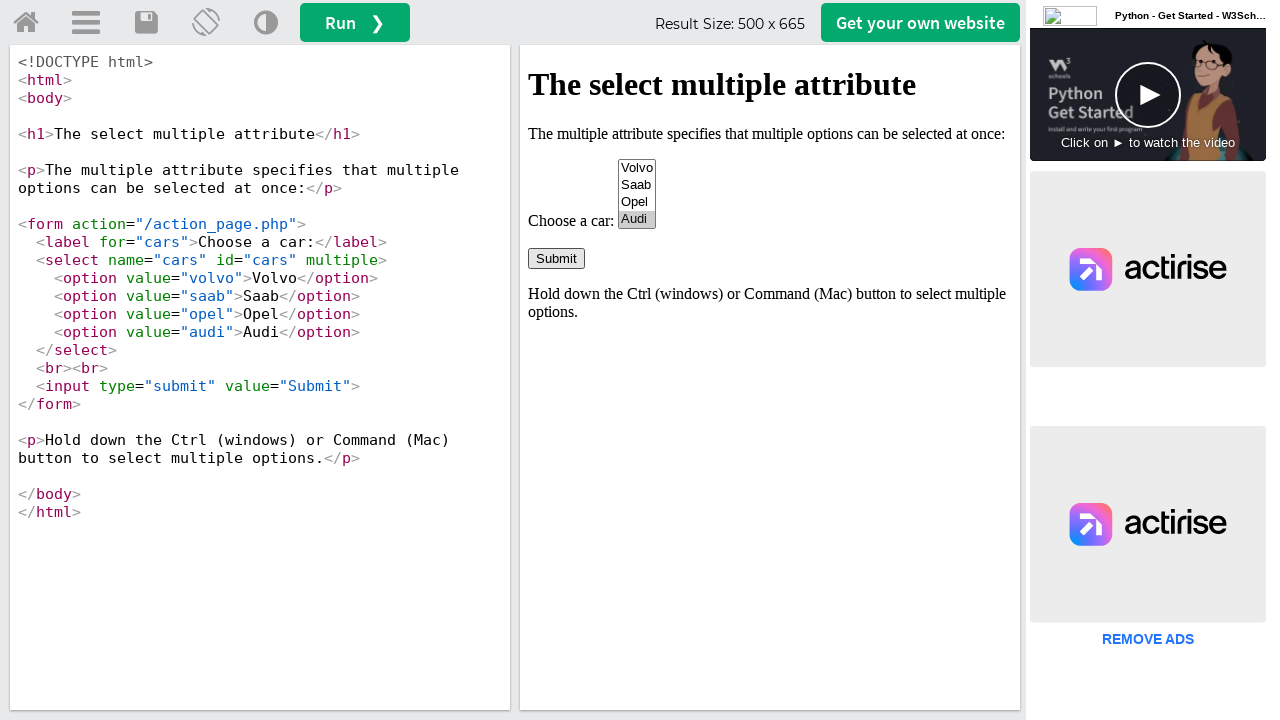

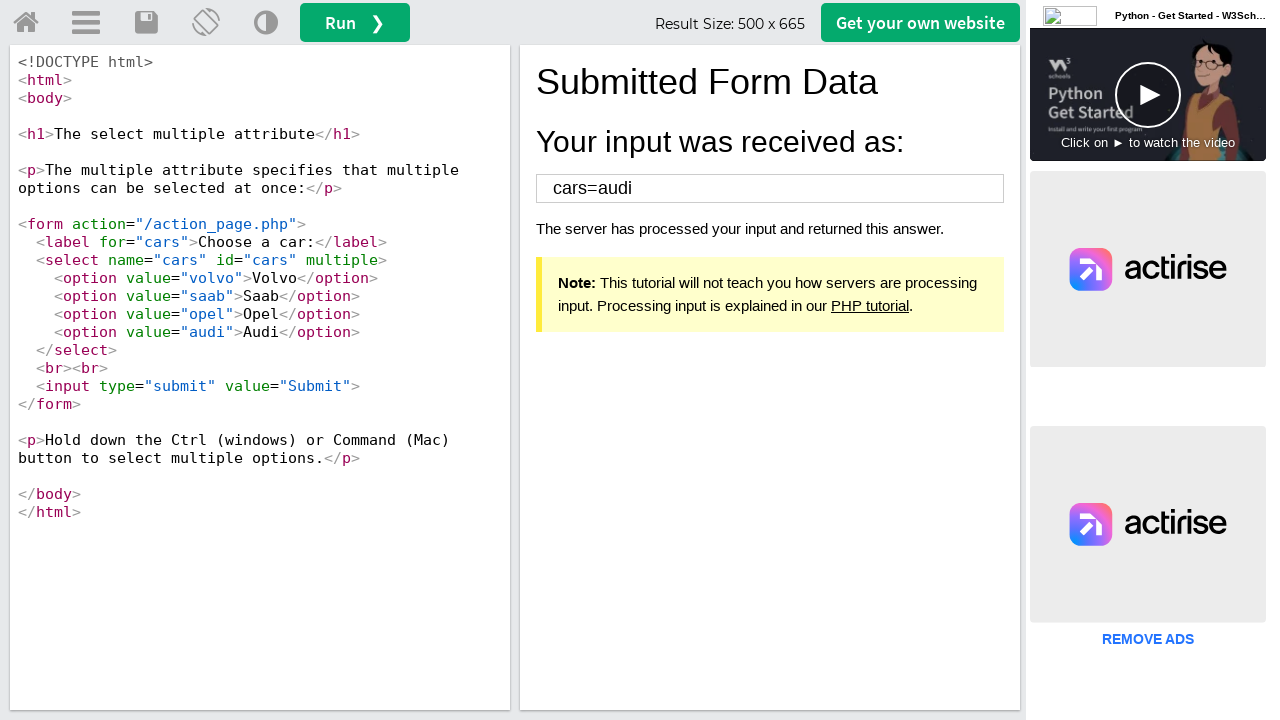